Tests dynamic loading Example 1 with pre-located finish element, verifying loading behavior and final text display.

Starting URL: http://the-internet.herokuapp.com/dynamic_loading

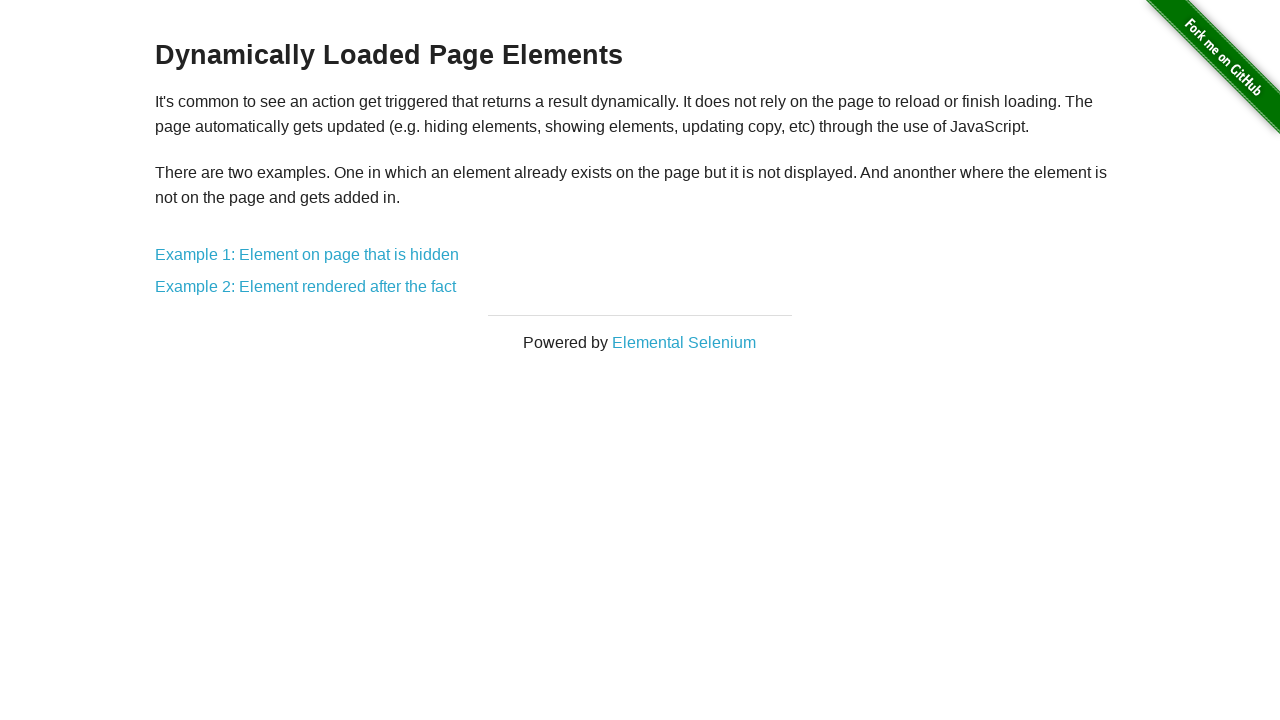

Clicked on Example 1: Element on page that is hidden link at (307, 255) on text=Example 1: Element on page that is hidden
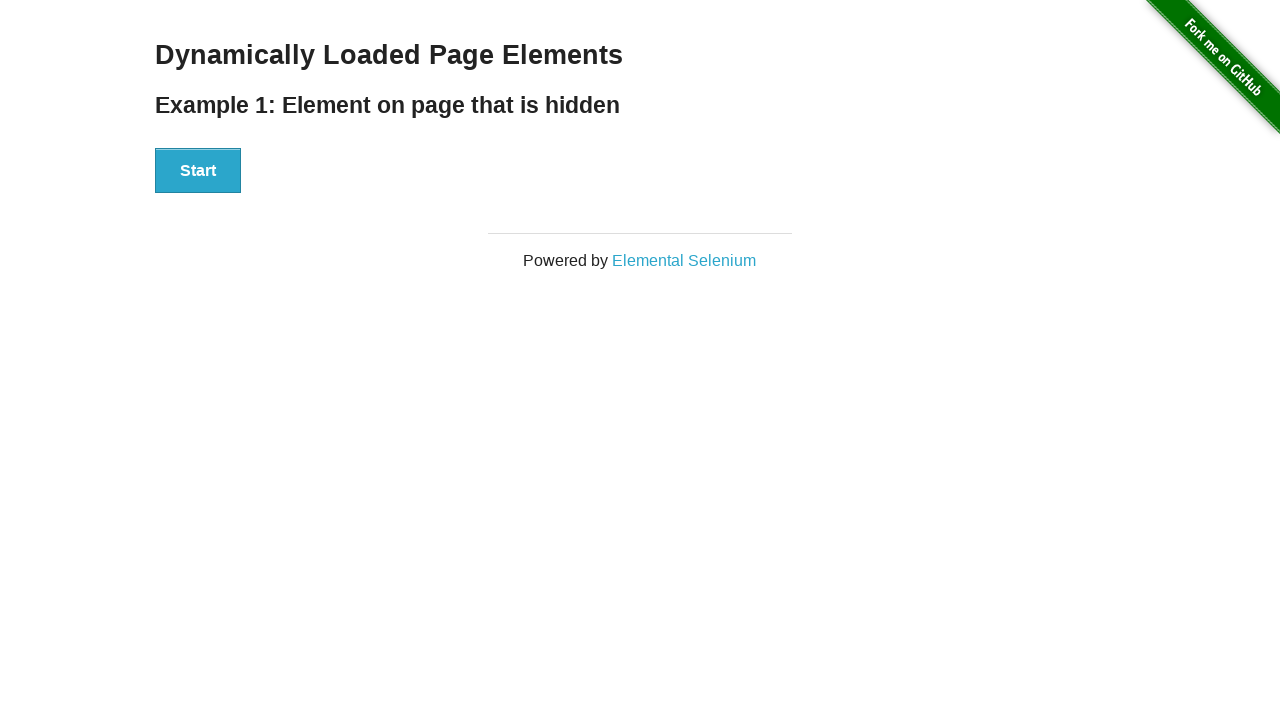

Located finish text element (#finish)
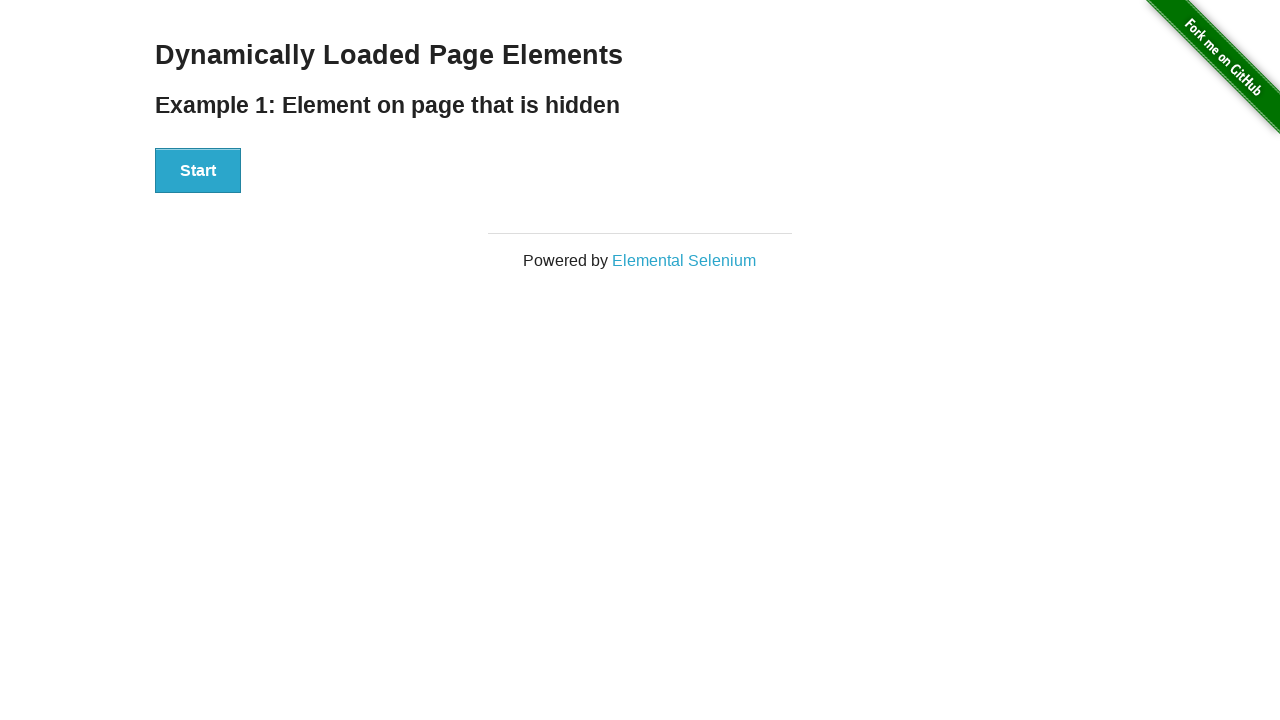

Clicked the Start button at (198, 171) on #start button
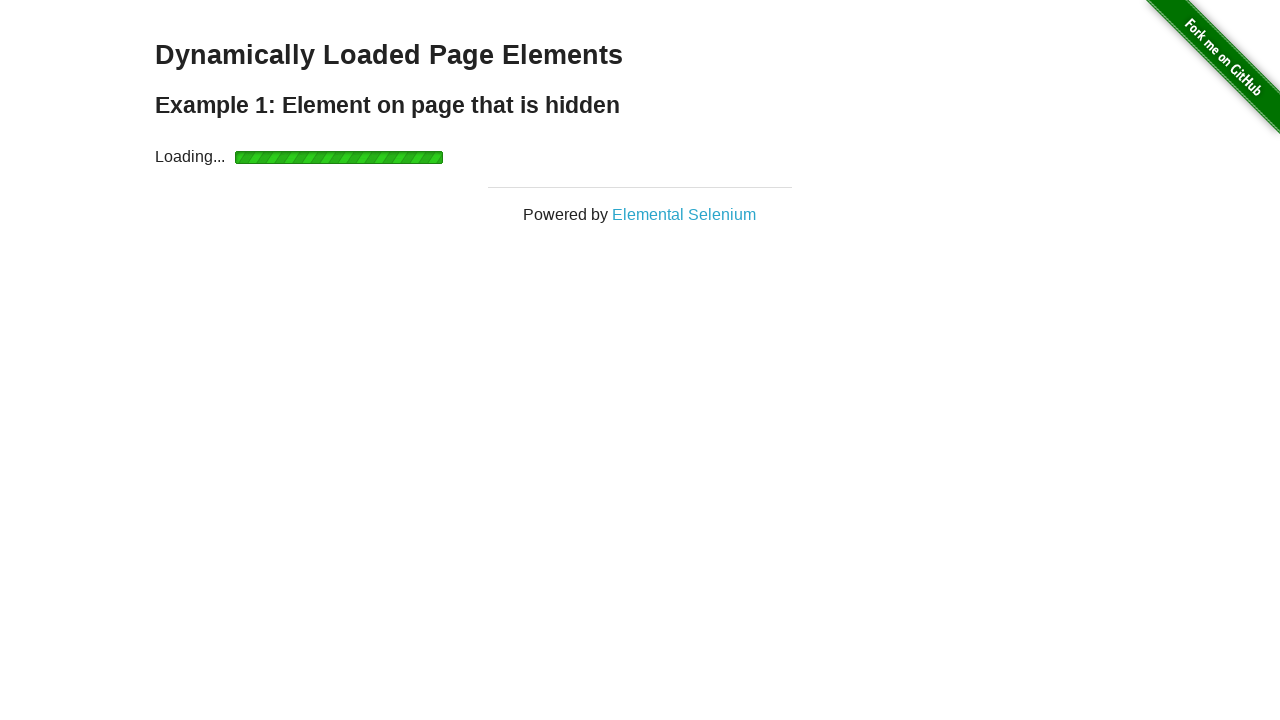

Verified that start div is hidden
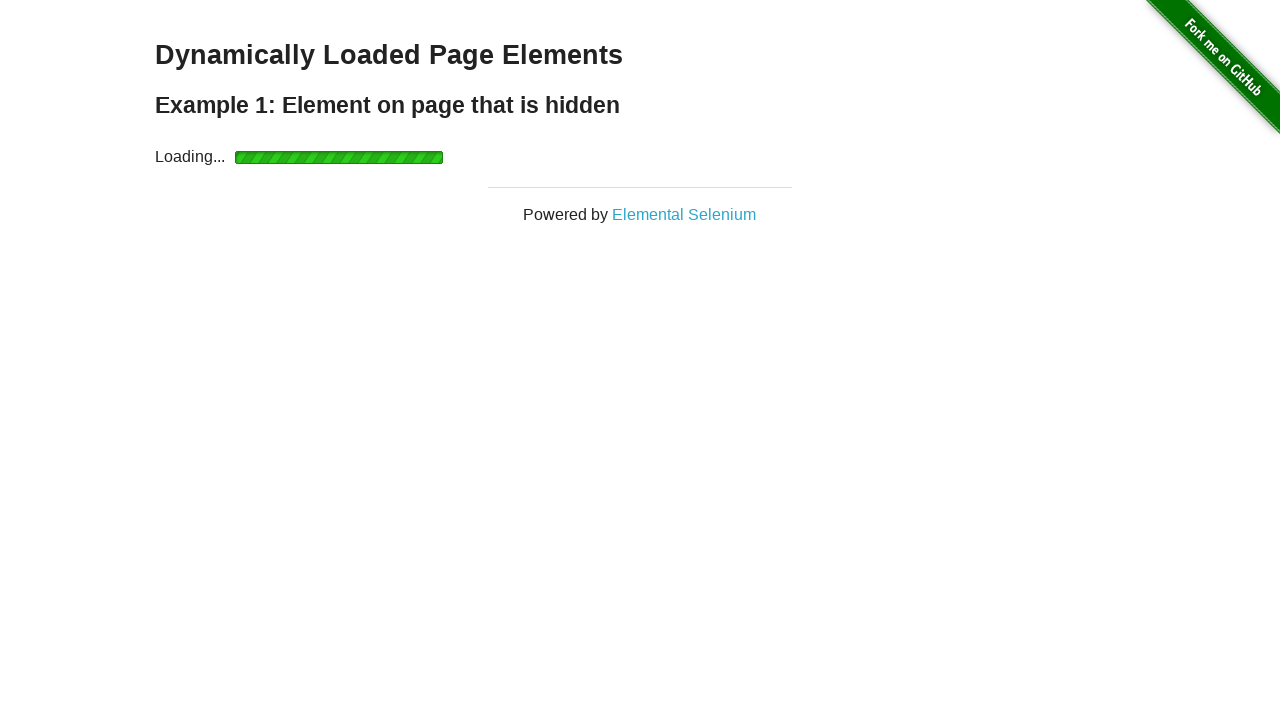

Loading spinner disappeared, dynamic loading completed
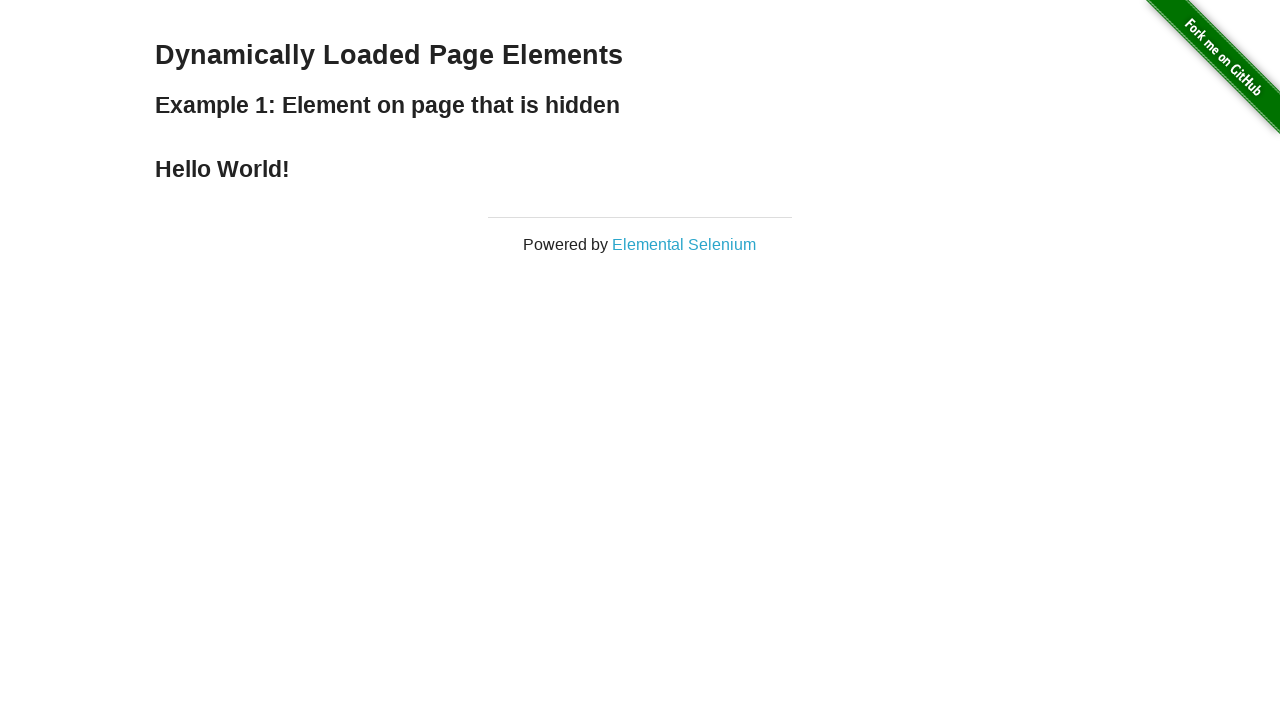

Verified finish text displays 'Hello World!'
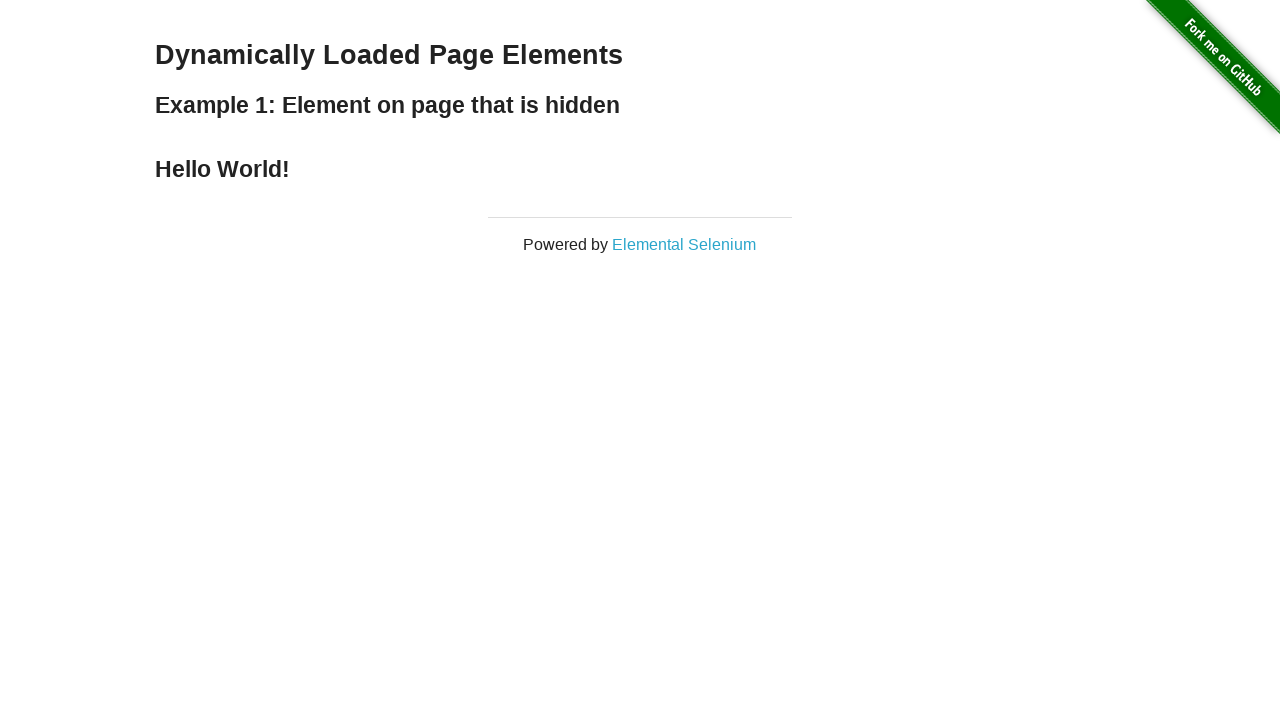

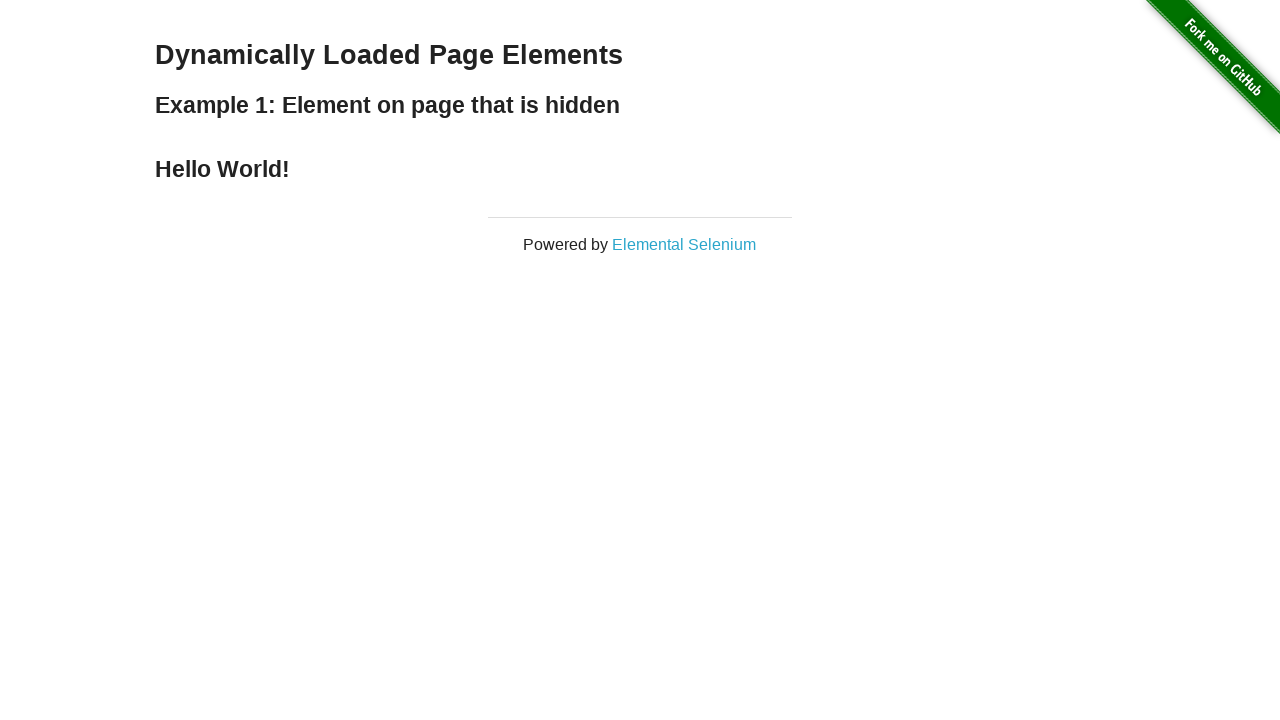